Tests page responsiveness by resizing browser window to mobile and tablet sizes

Starting URL: https://automationexercise.com/

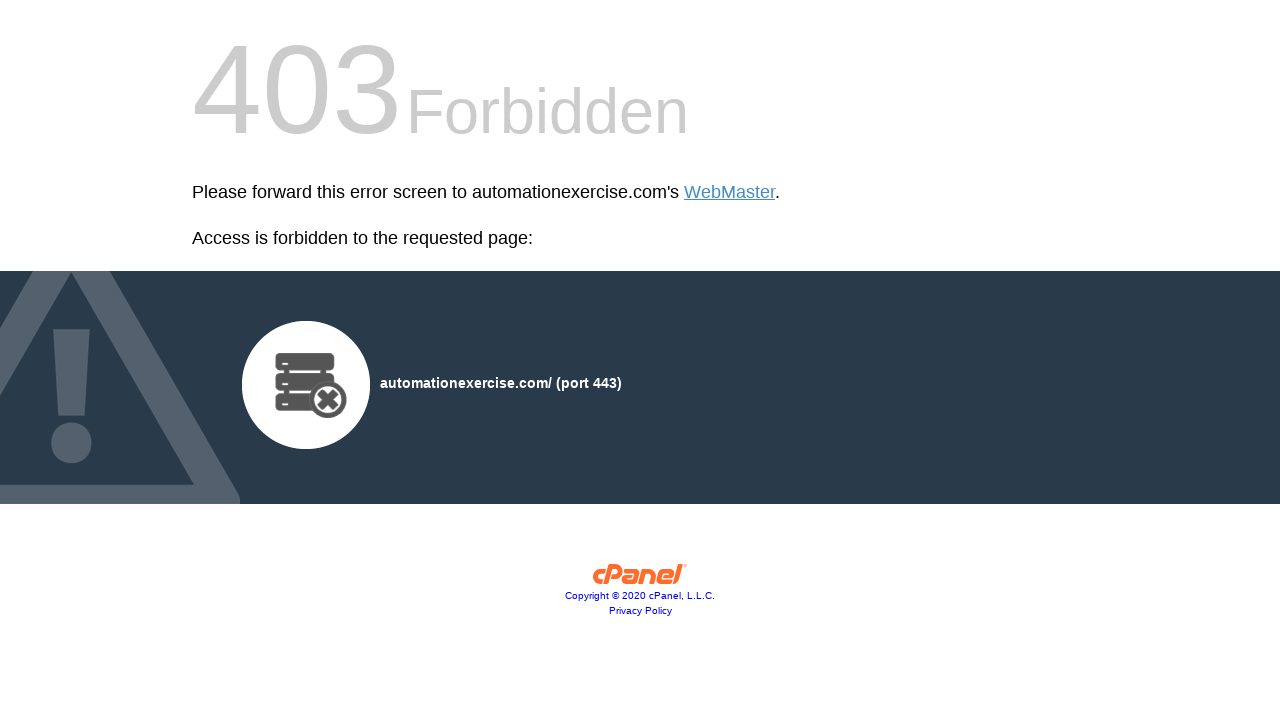

Retrieved original viewport size
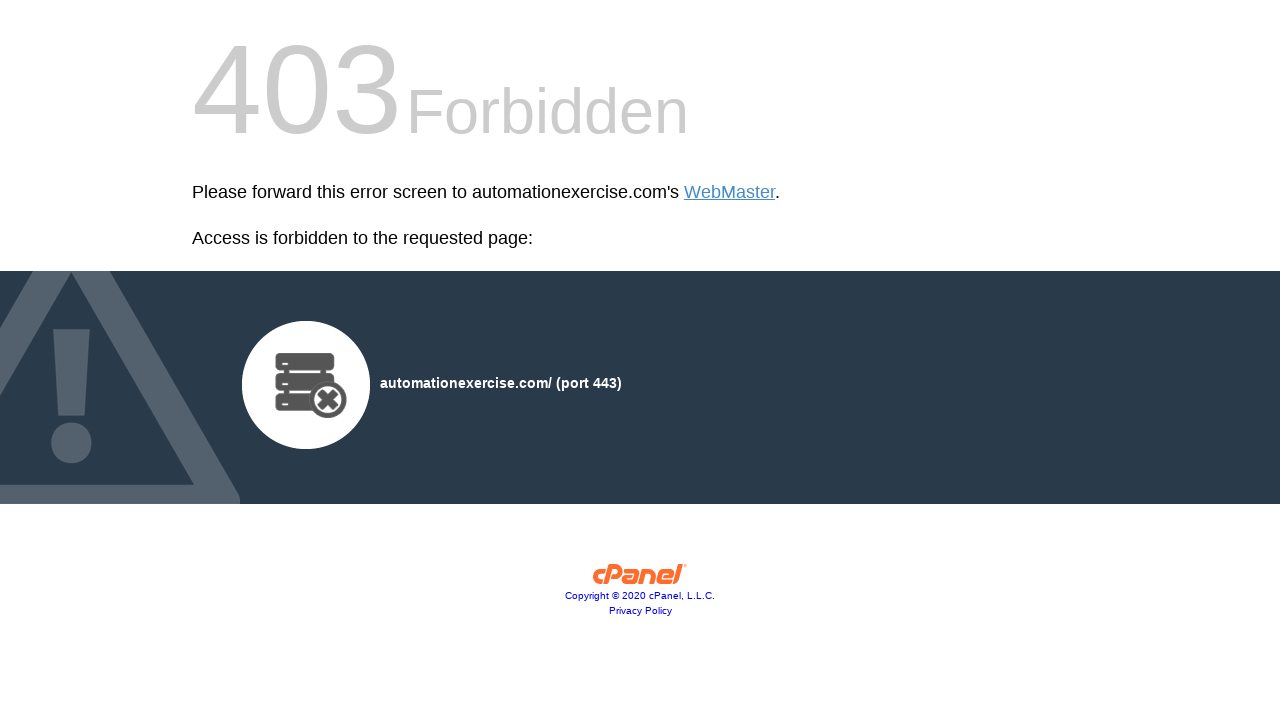

Resized viewport to mobile size (375x667)
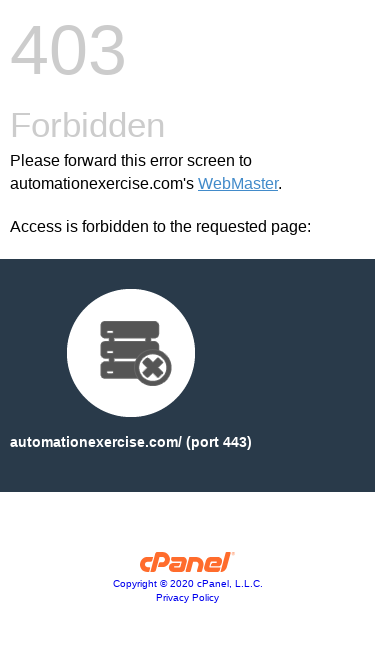

Waited 1000ms for mobile layout to render
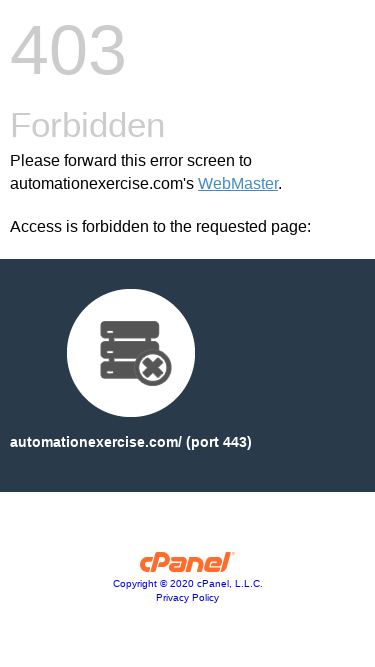

Checked if body element is visible on mobile layout
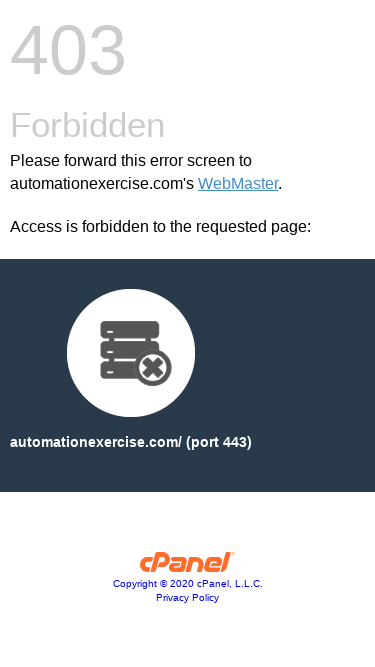

Resized viewport to tablet size (768x1024)
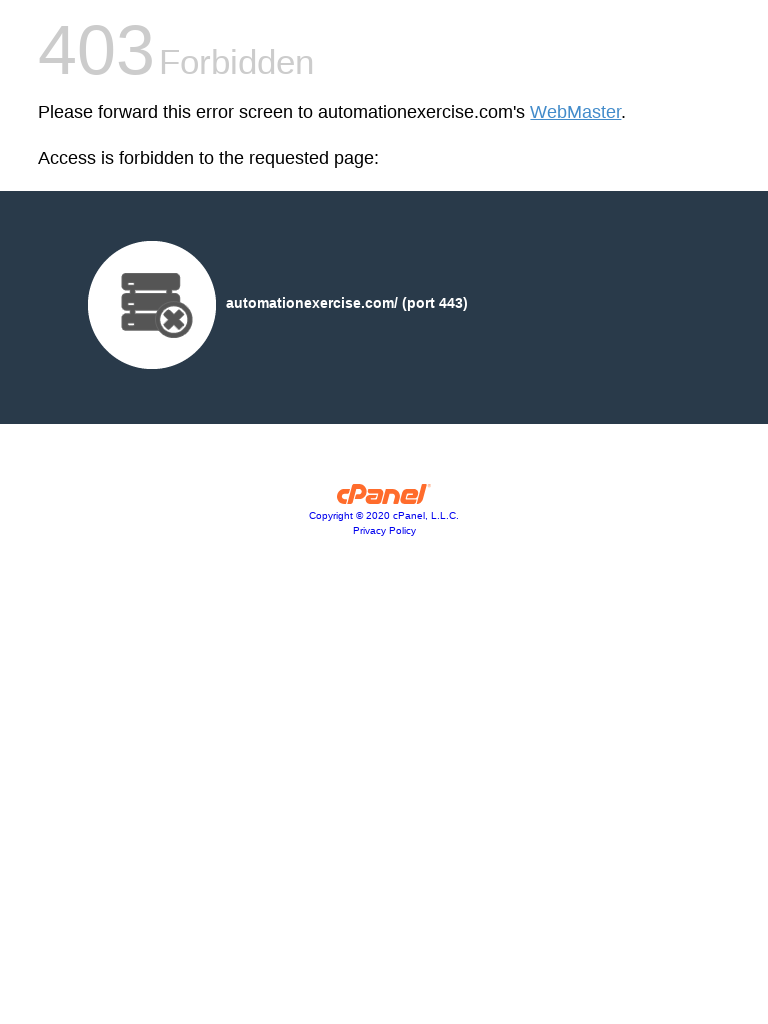

Waited 1000ms for tablet layout to render
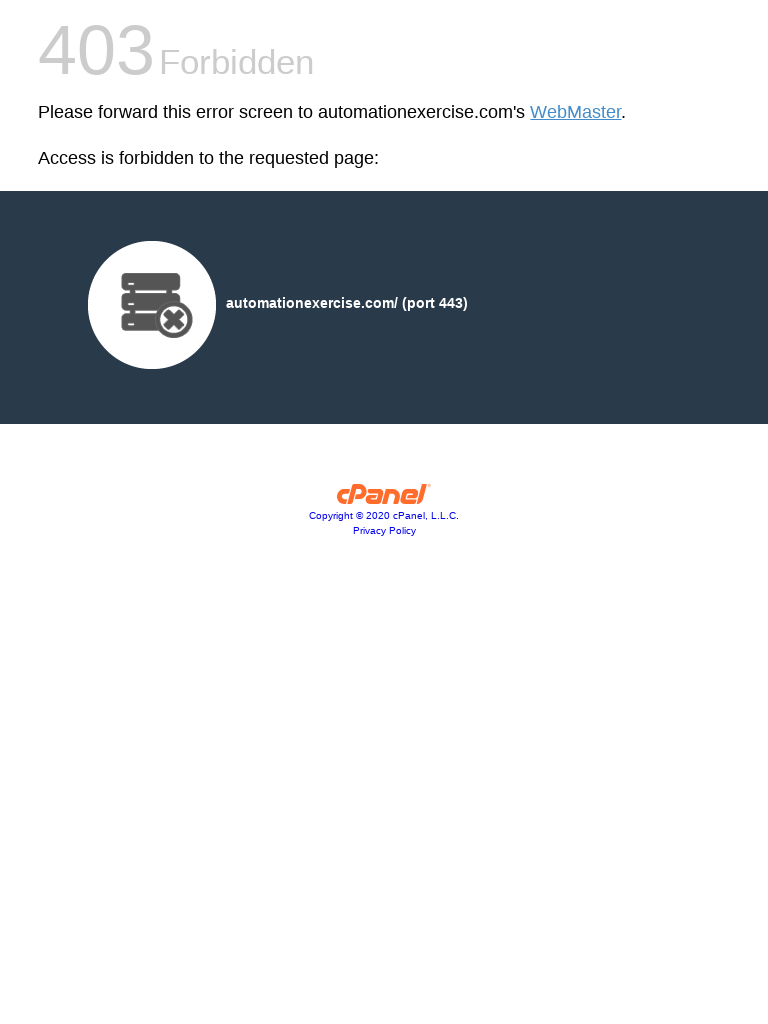

Checked if body element is visible on tablet layout
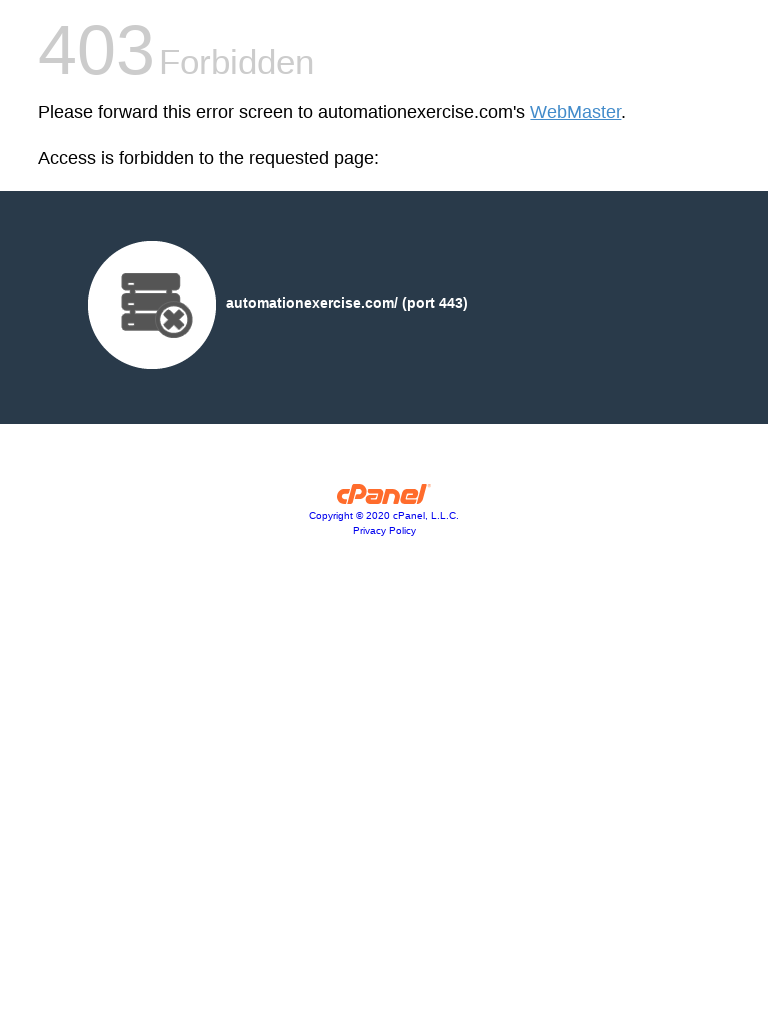

Restored viewport to original size
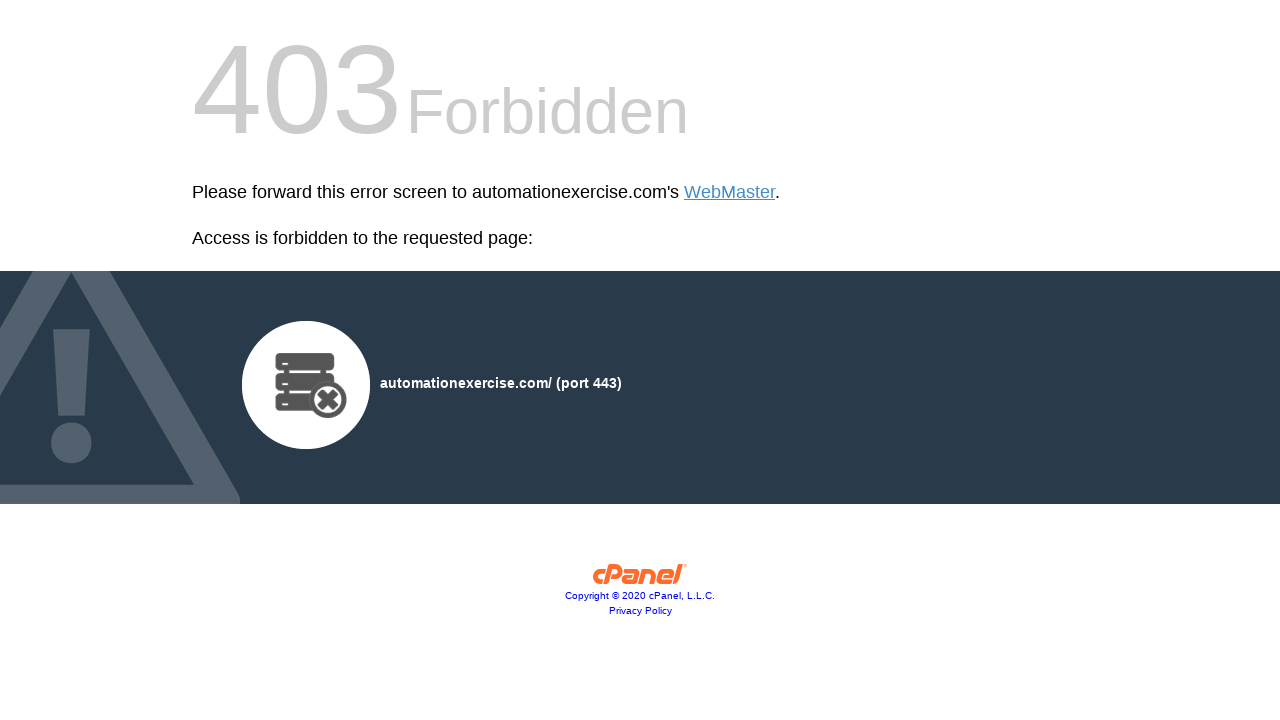

Waited 1000ms for original layout to render
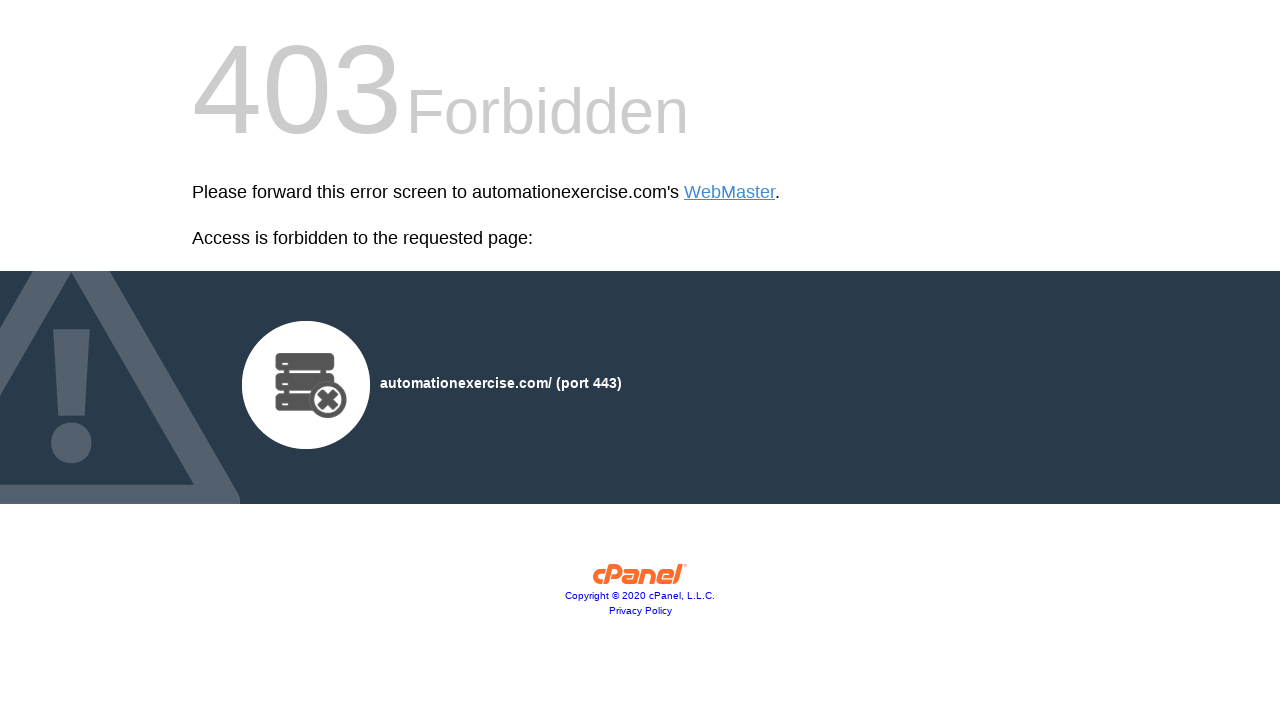

Verified that both mobile and tablet layouts rendered successfully
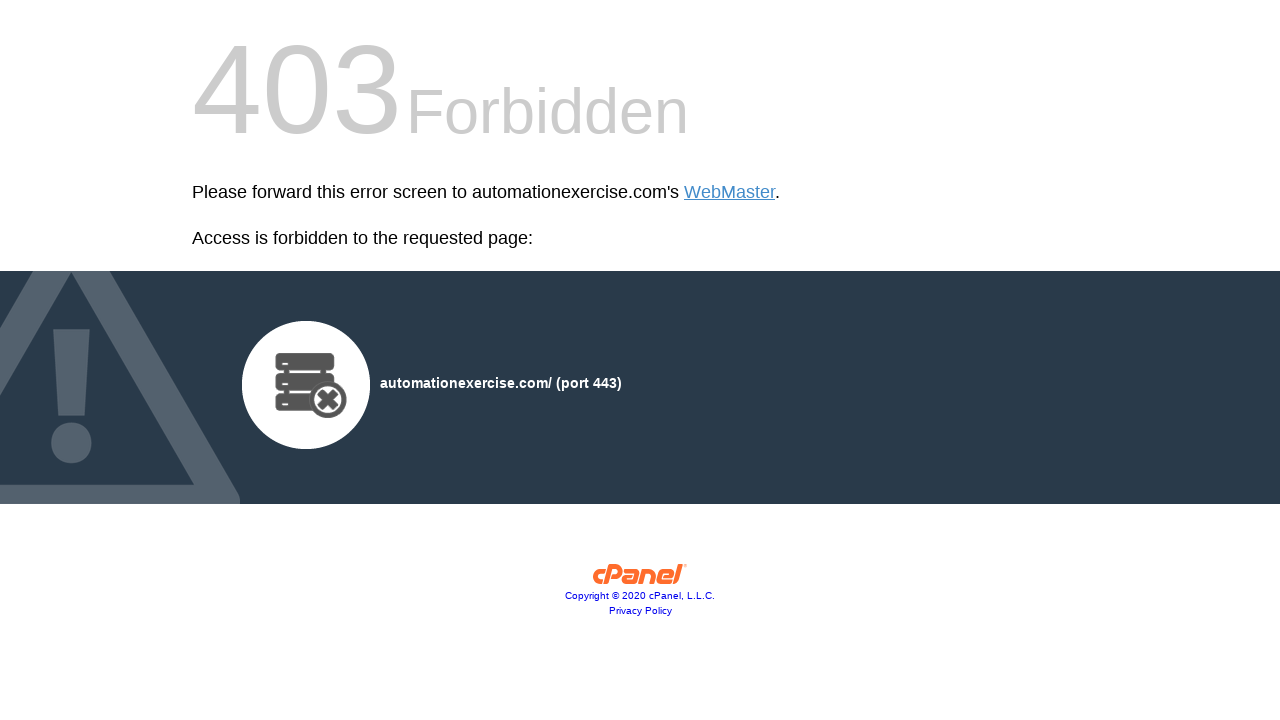

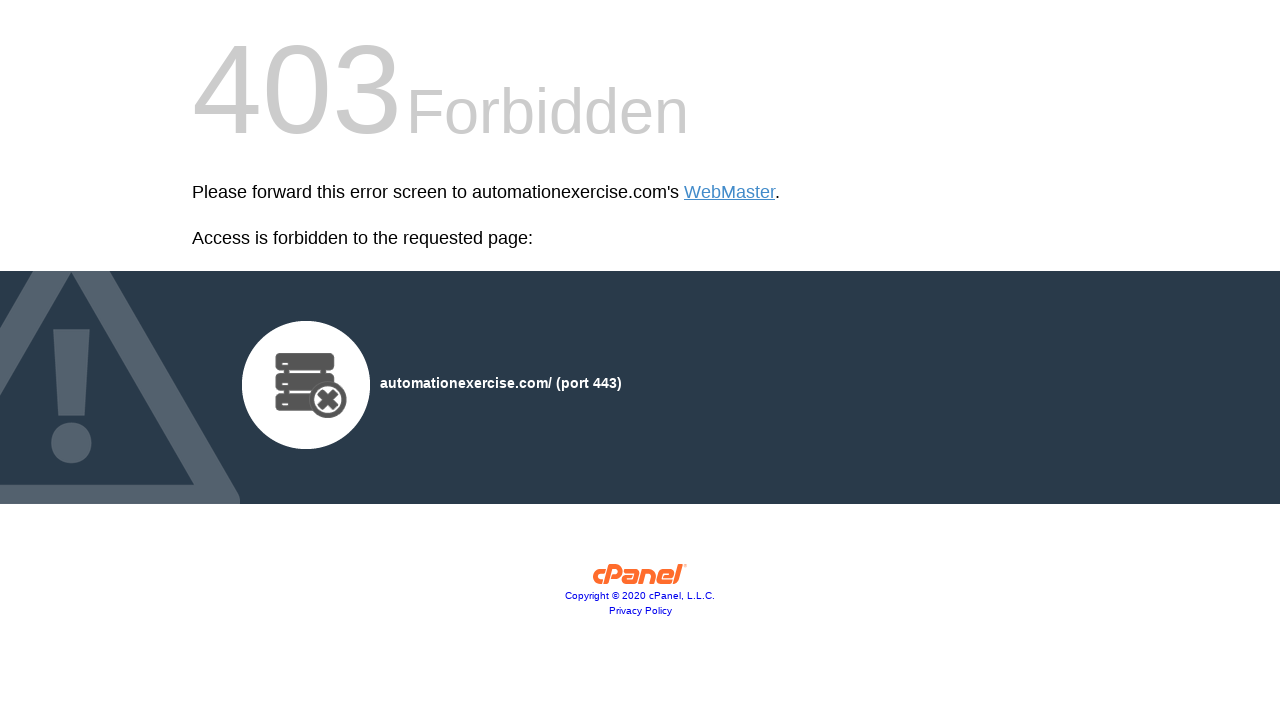